Tests that a button becomes enabled after 5 seconds and clicks it

Starting URL: https://demoqa.com/dynamic-properties

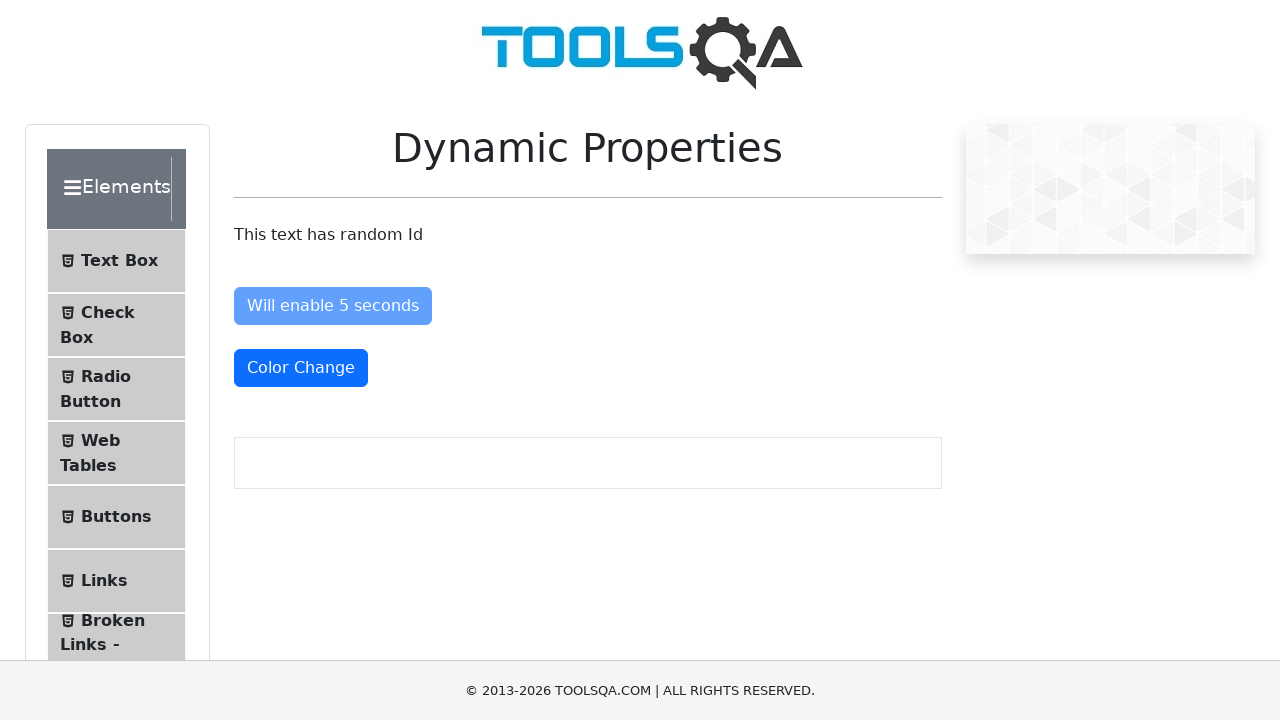

Waited for button to become enabled after 5 seconds
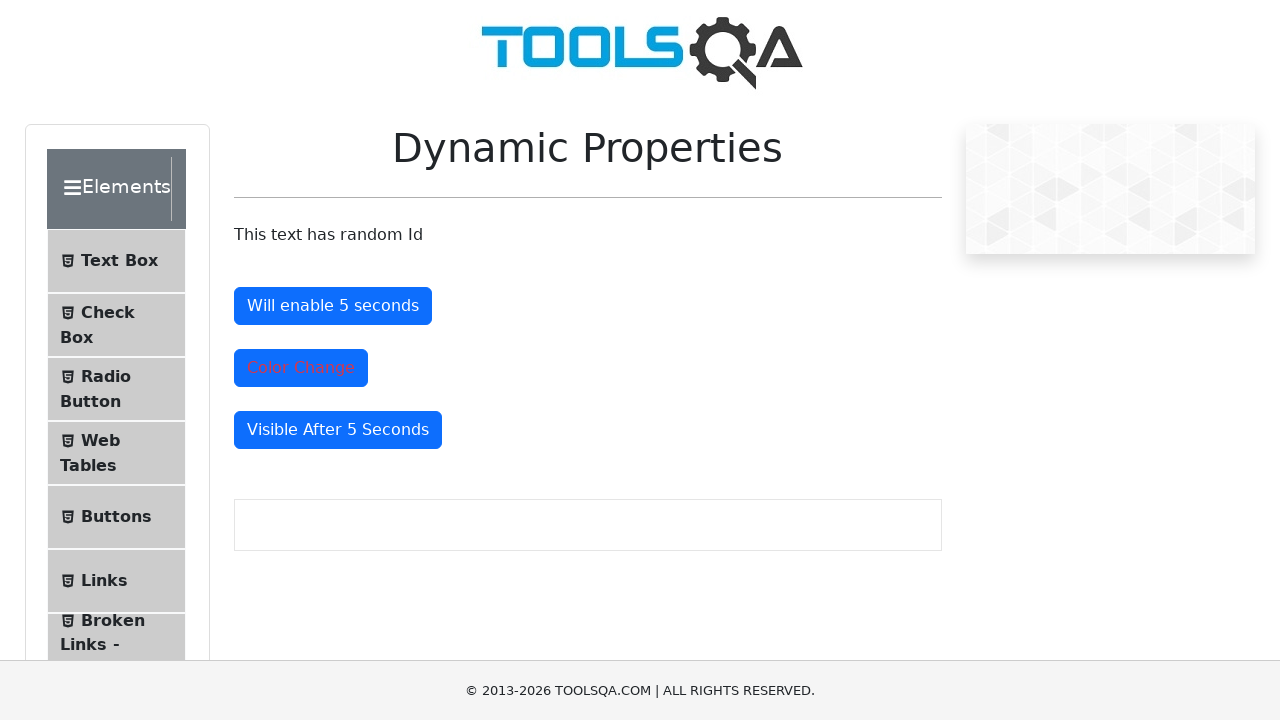

Clicked the enabled button at (333, 306) on #enableAfter
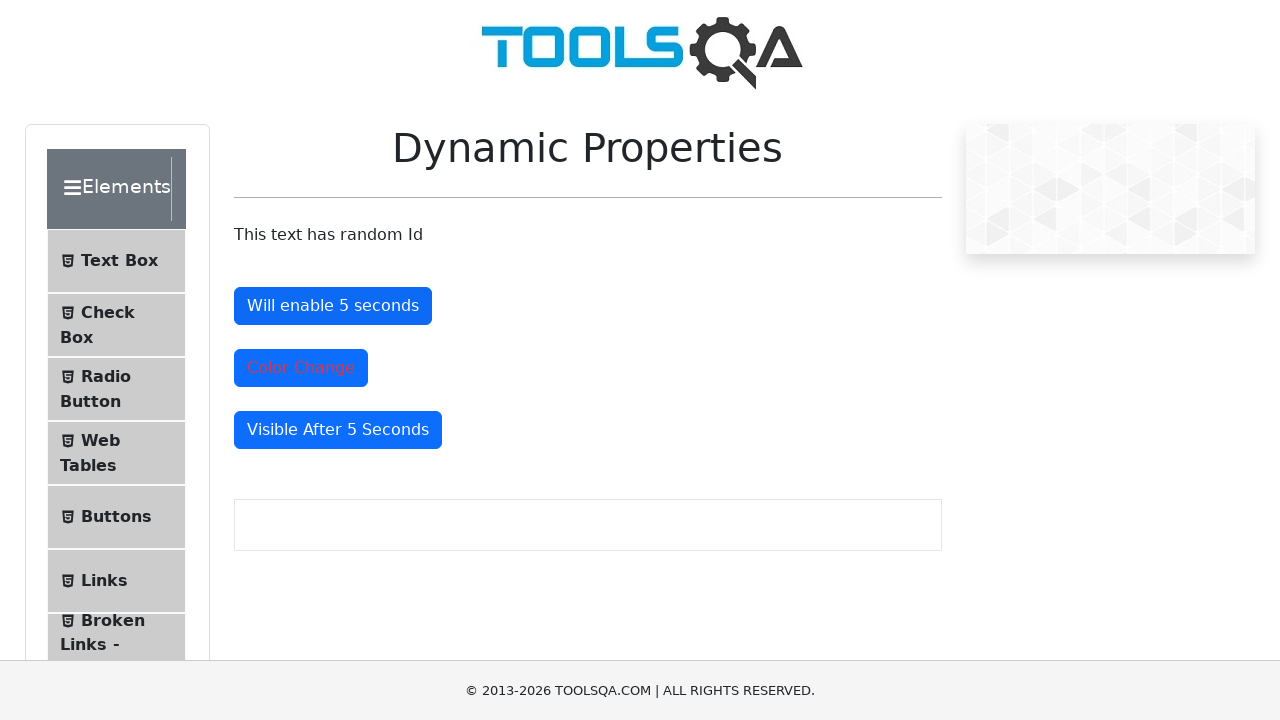

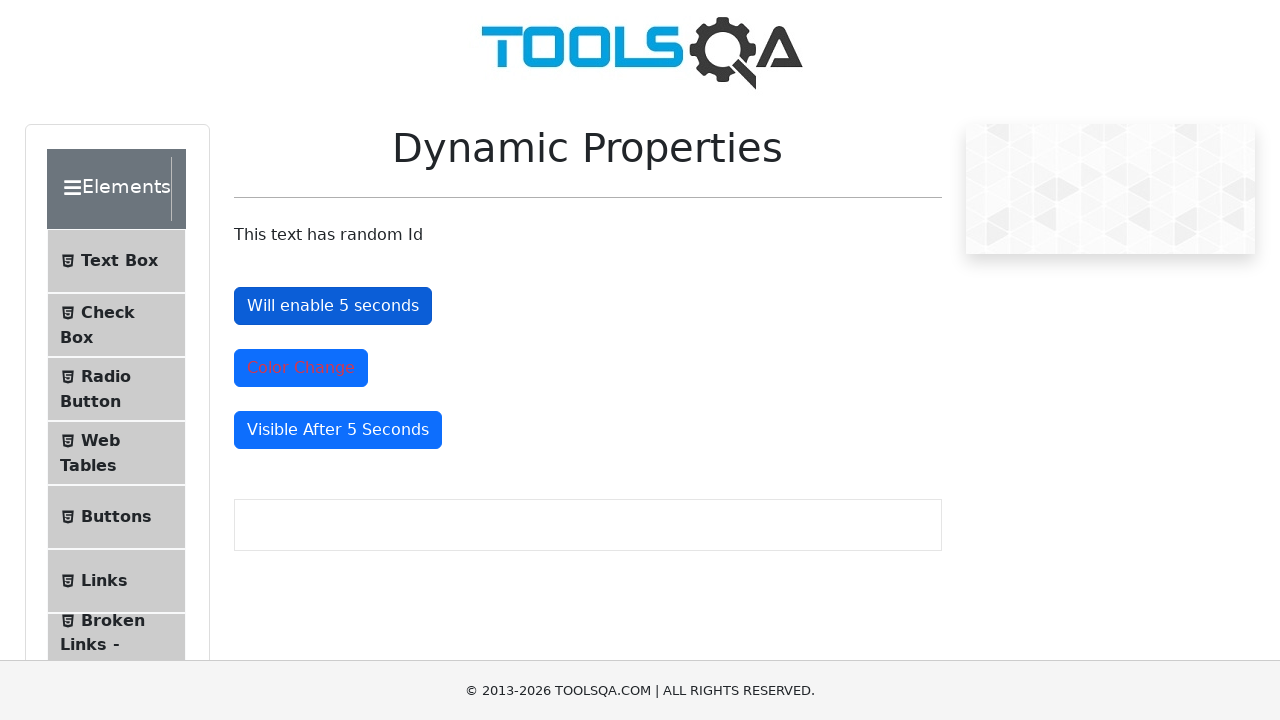